Tests the student registration form on DemoQA by filling in personal information (first name, last name, email, mobile, address), selecting gender, and submitting the form to verify successful submission.

Starting URL: https://demoqa.com/automation-practice-form

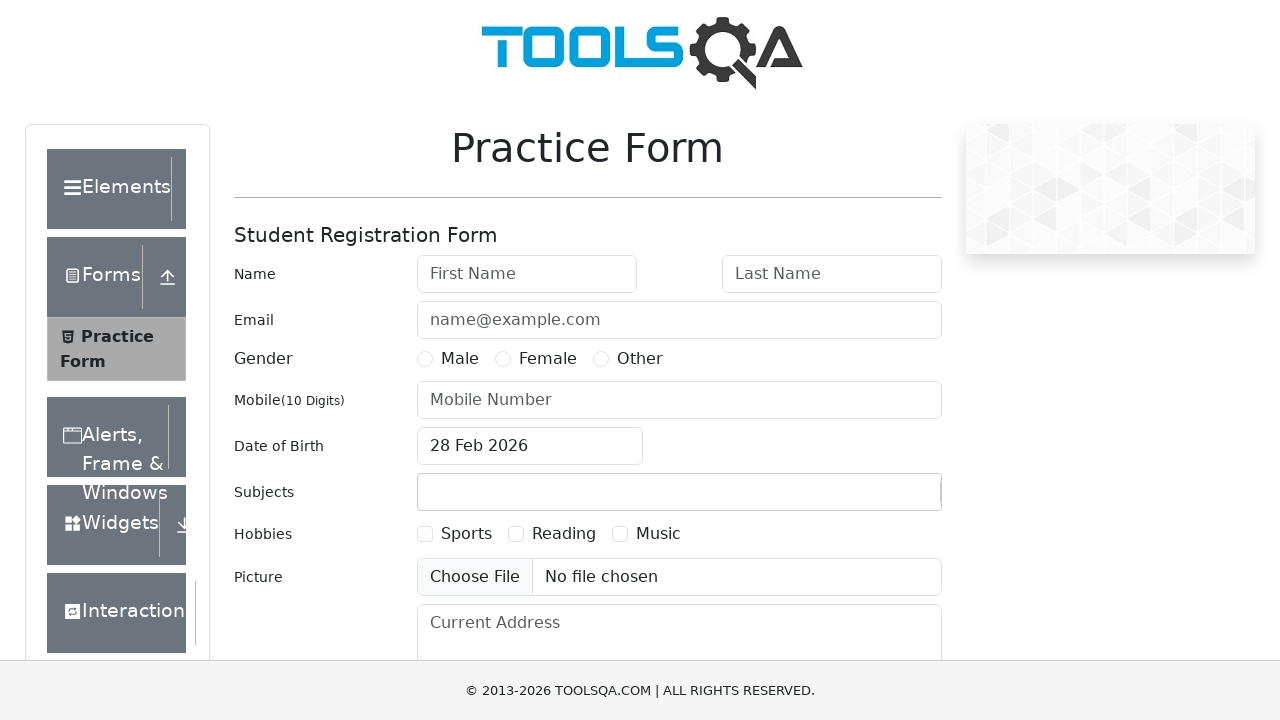

Filled first name field with 'Michael' on #firstName
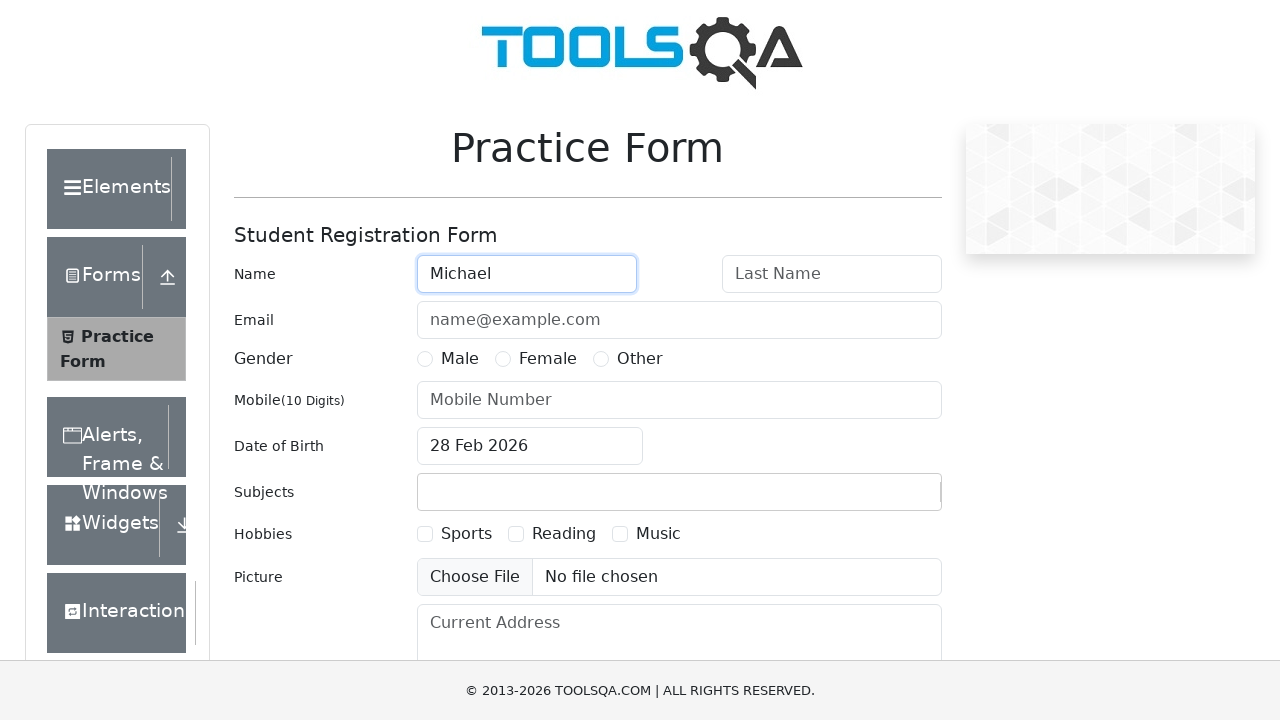

Filled last name field with 'Johnson' on #lastName
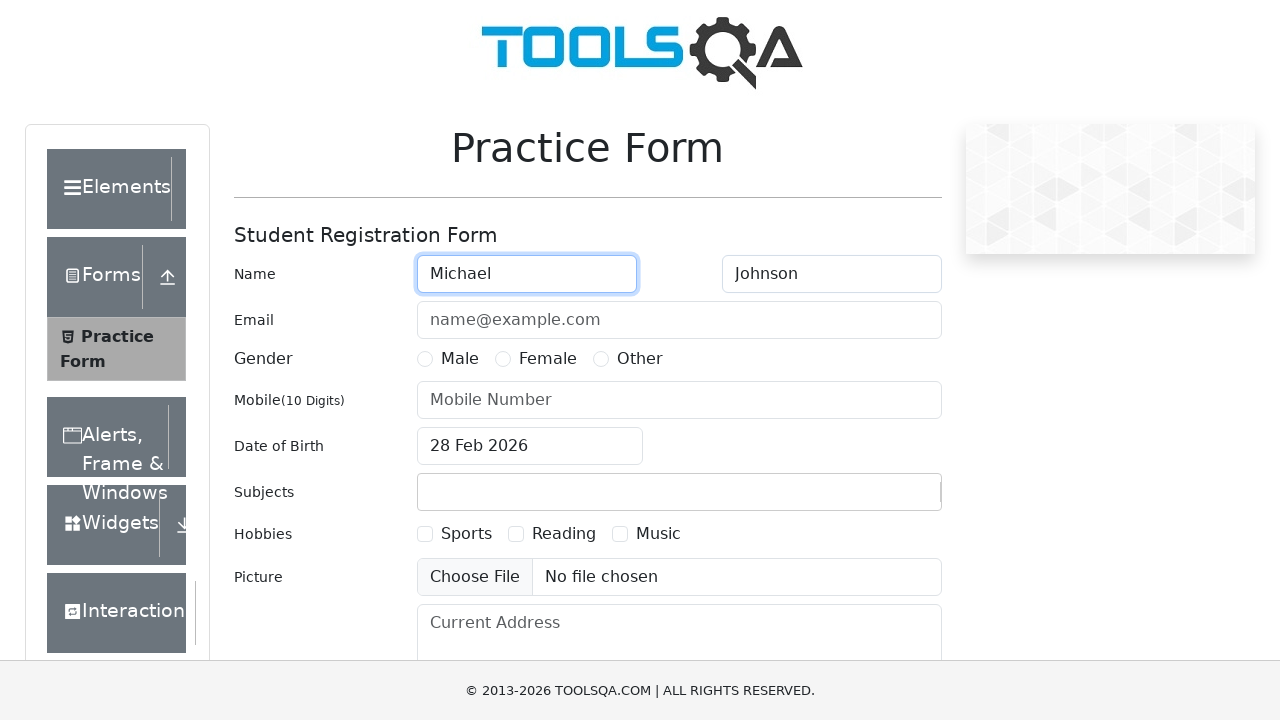

Filled email field with 'michael.johnson@testmail.com' on #userEmail
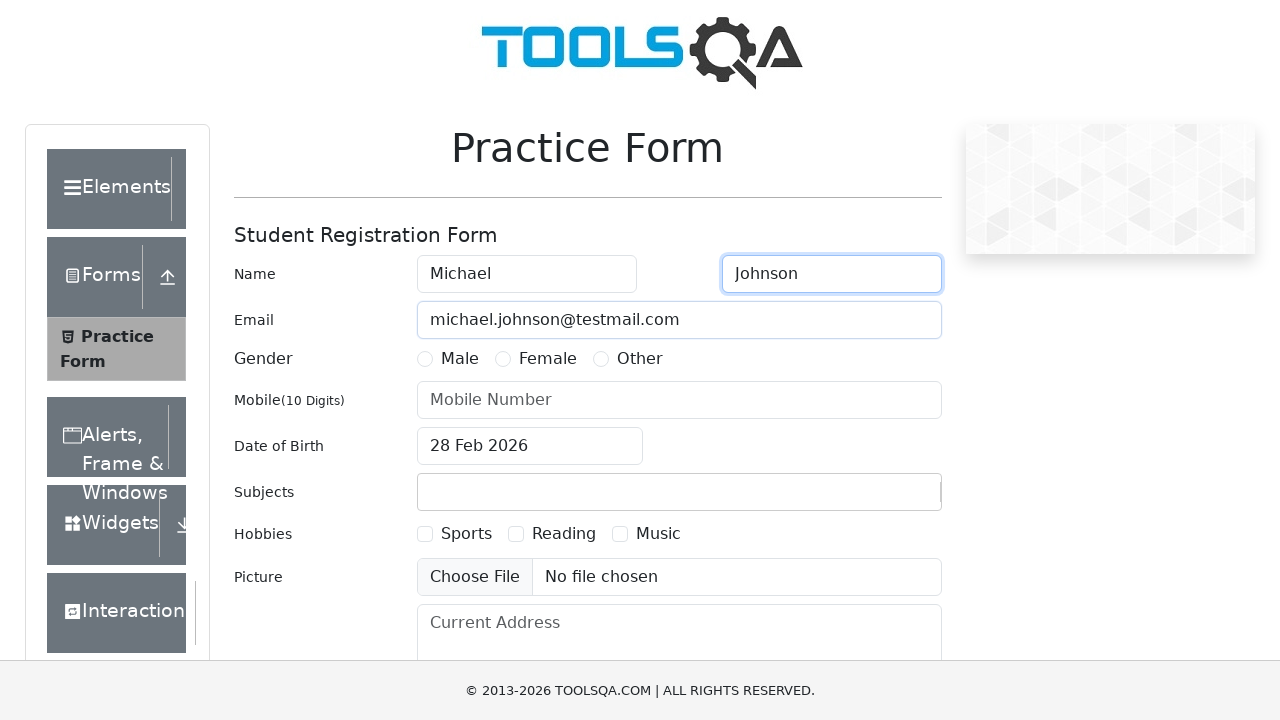

Selected 'Male' gender option
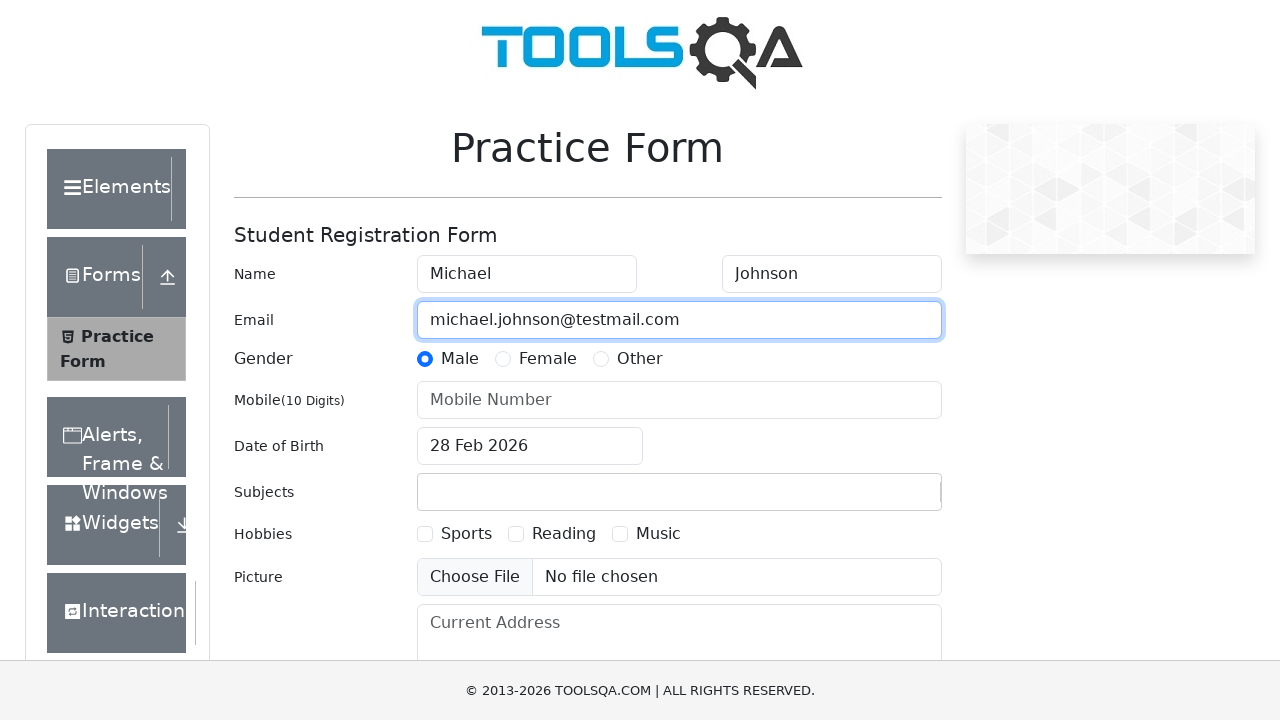

Filled mobile number field with '9876543210' on #userNumber
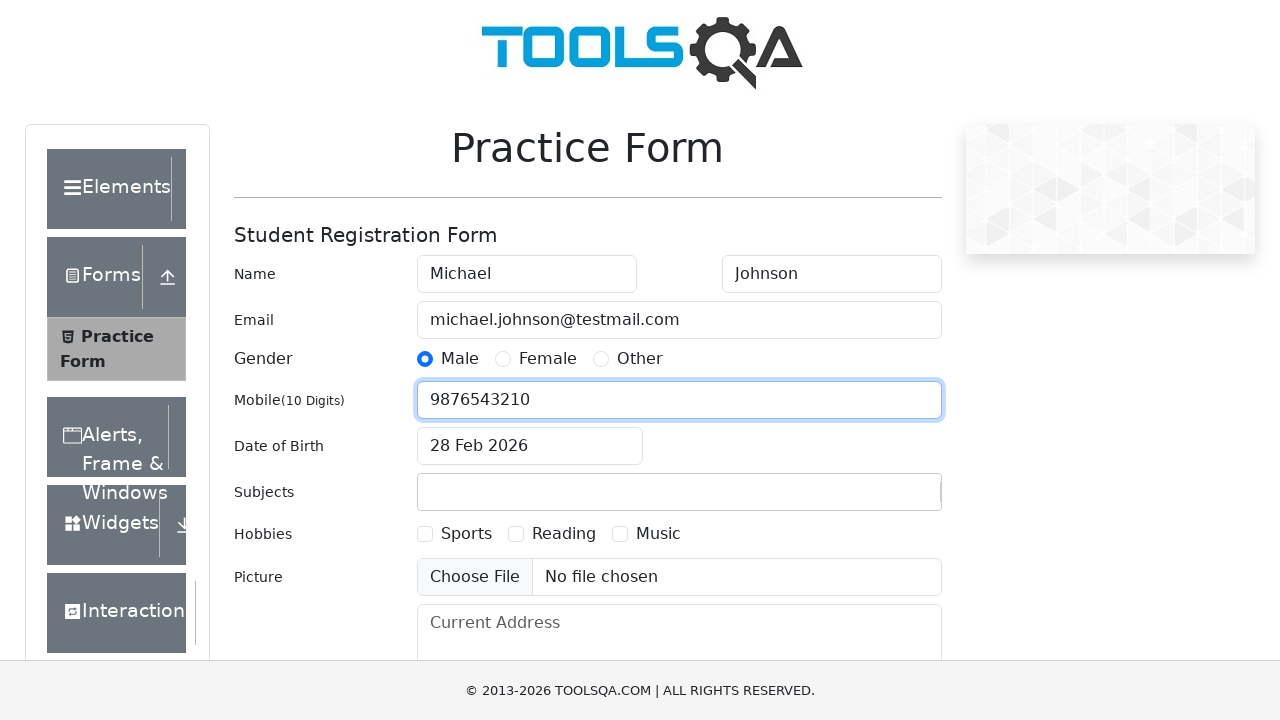

Filled current address field with '123 Test Street, Sample City, State 12345' on #currentAddress
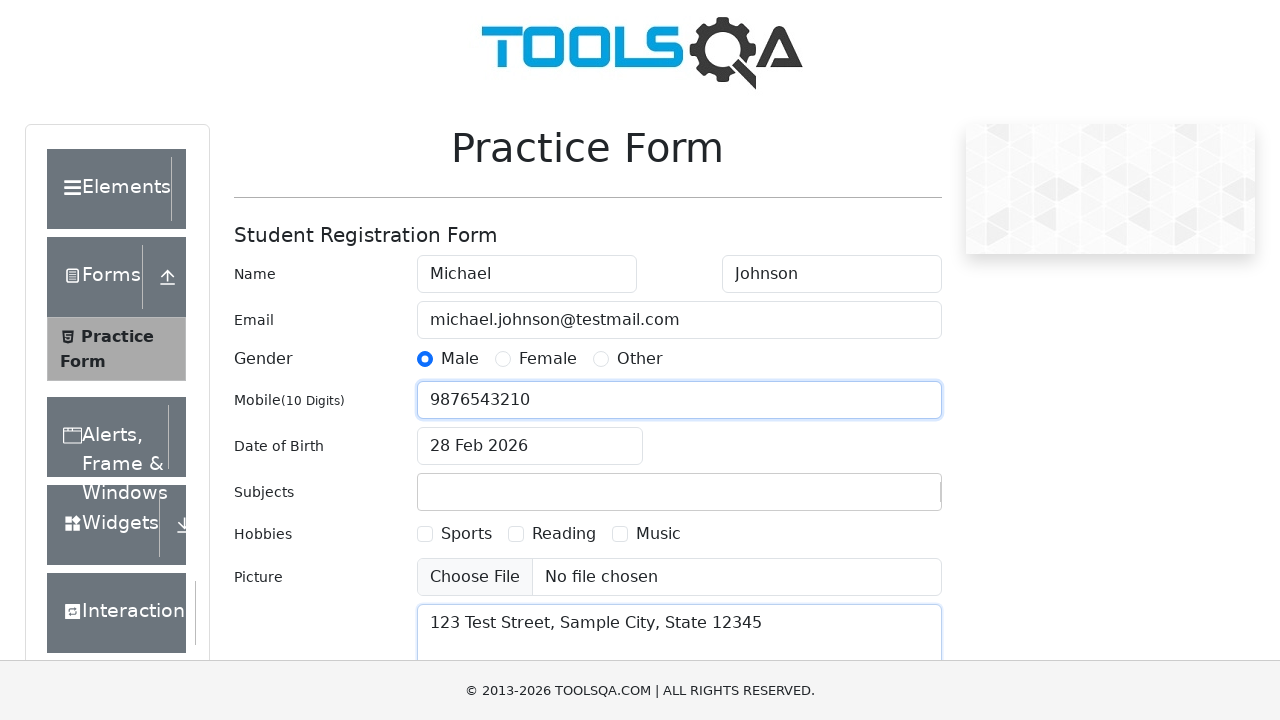

Clicked submit button to submit the registration form
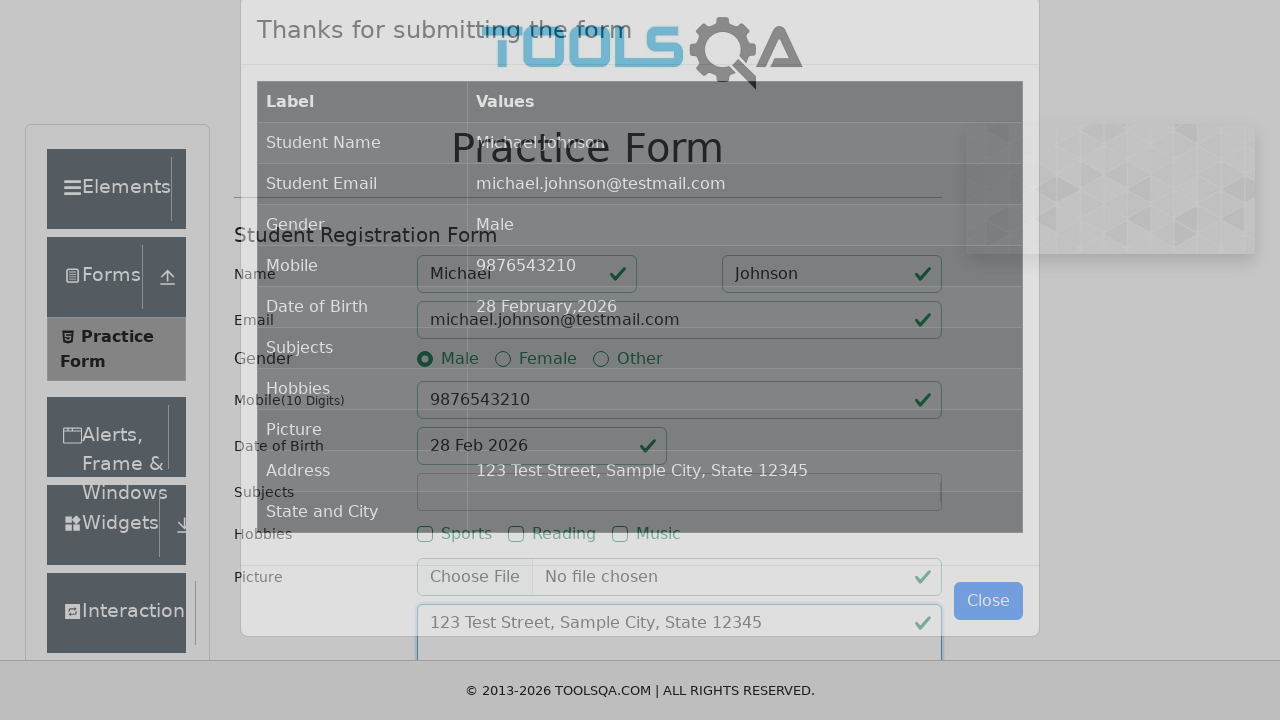

Confirmation message 'Thanks for submitting the form' appeared
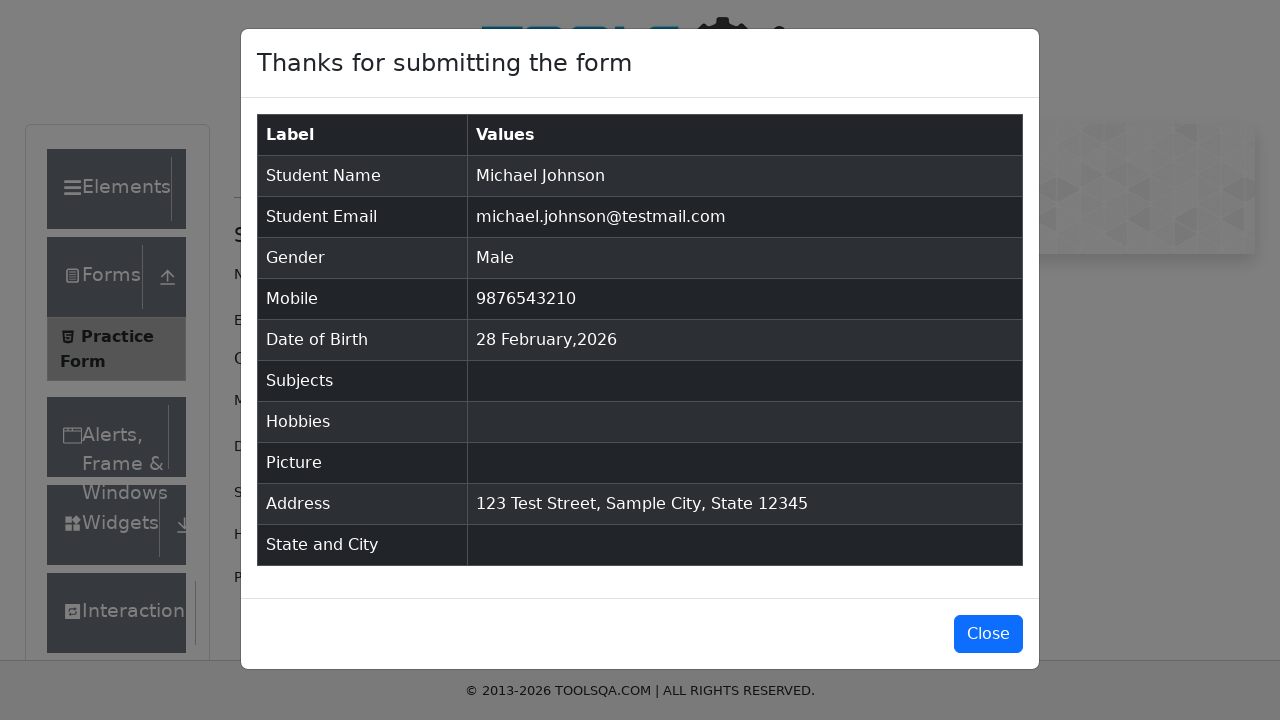

Closed the confirmation modal
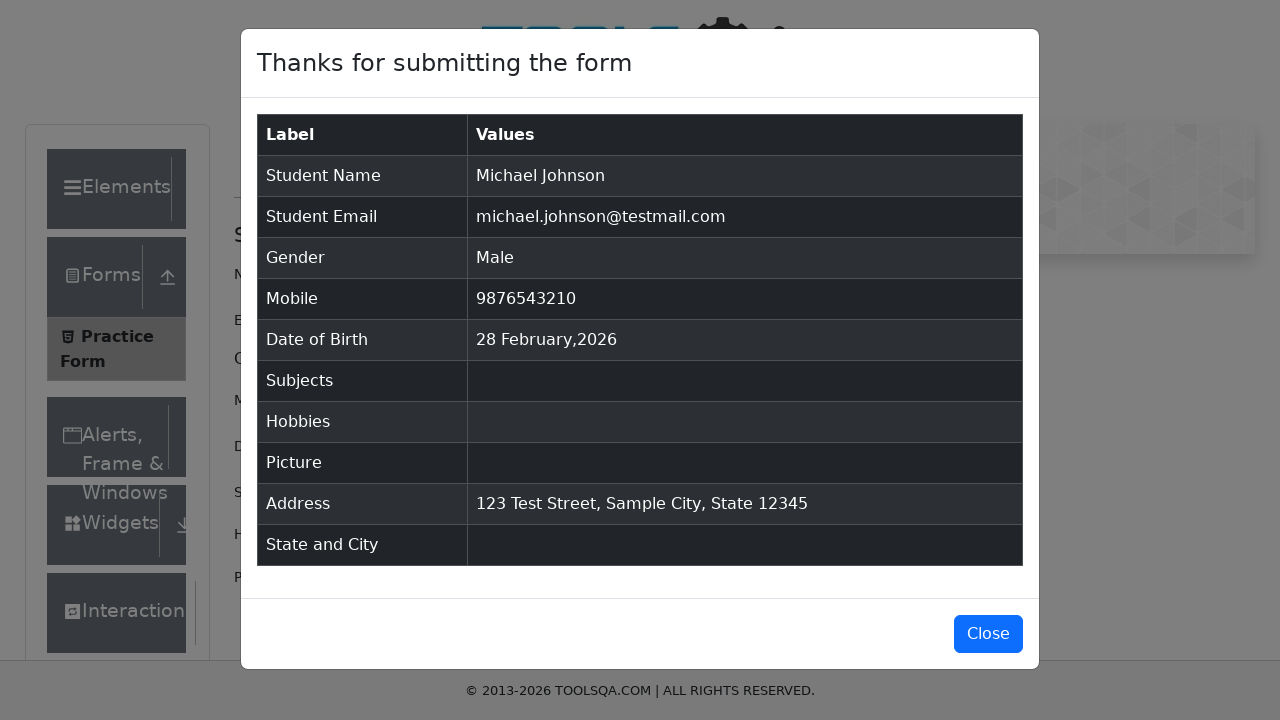

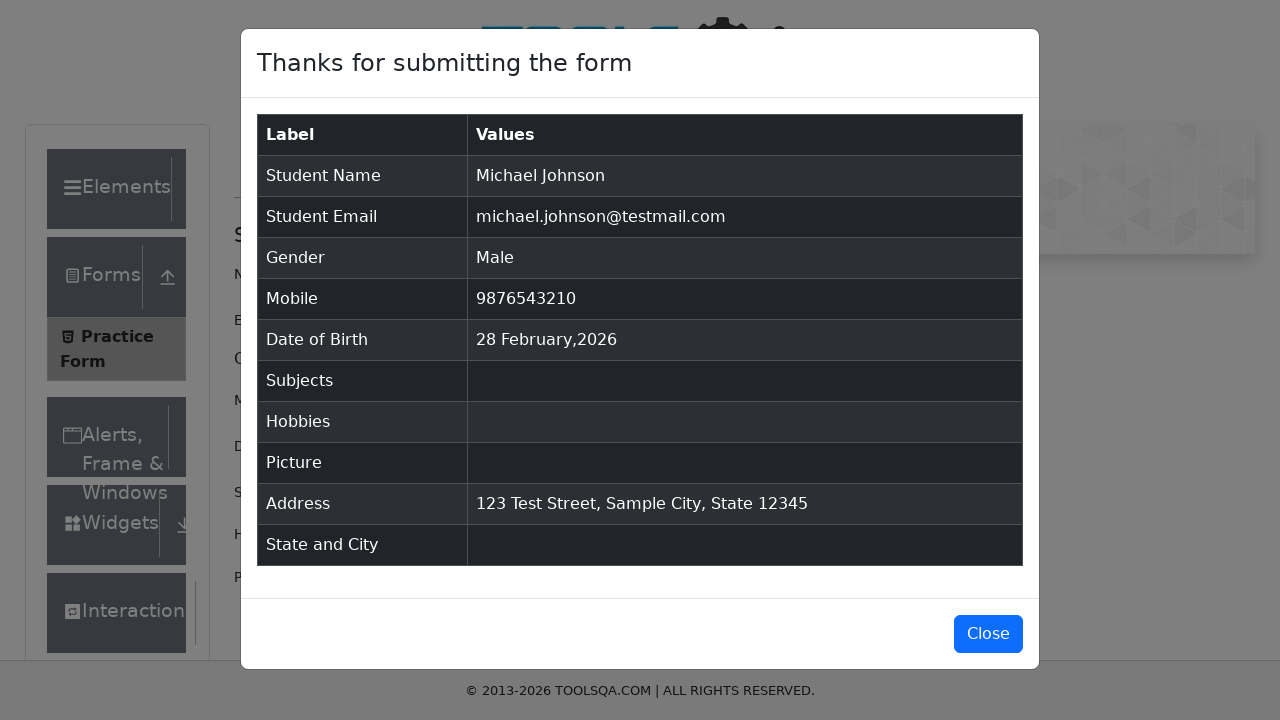